Tests JavaScript executor operations on a practice form including filling a text field, clicking a radio button, unchecking a checkbox, and refreshing the page

Starting URL: https://testautomationpractice.blogspot.com/

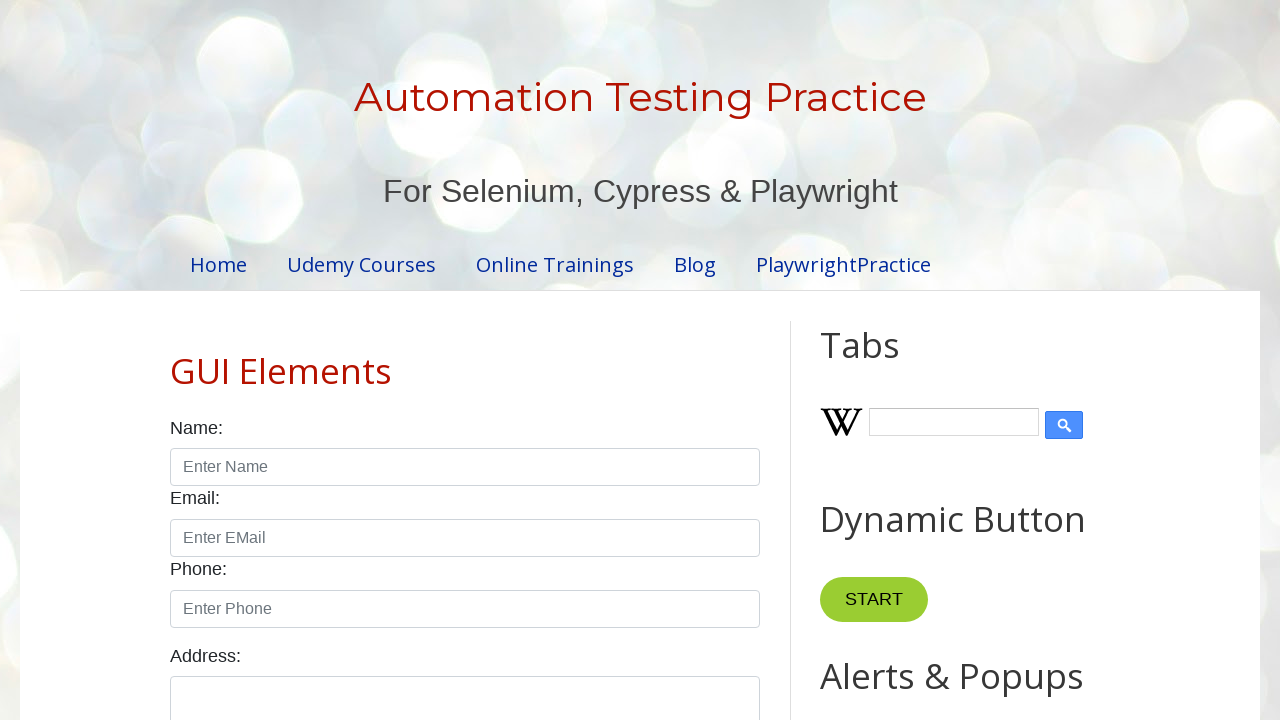

Filled name field with 'Roshan Ghadge' on #name
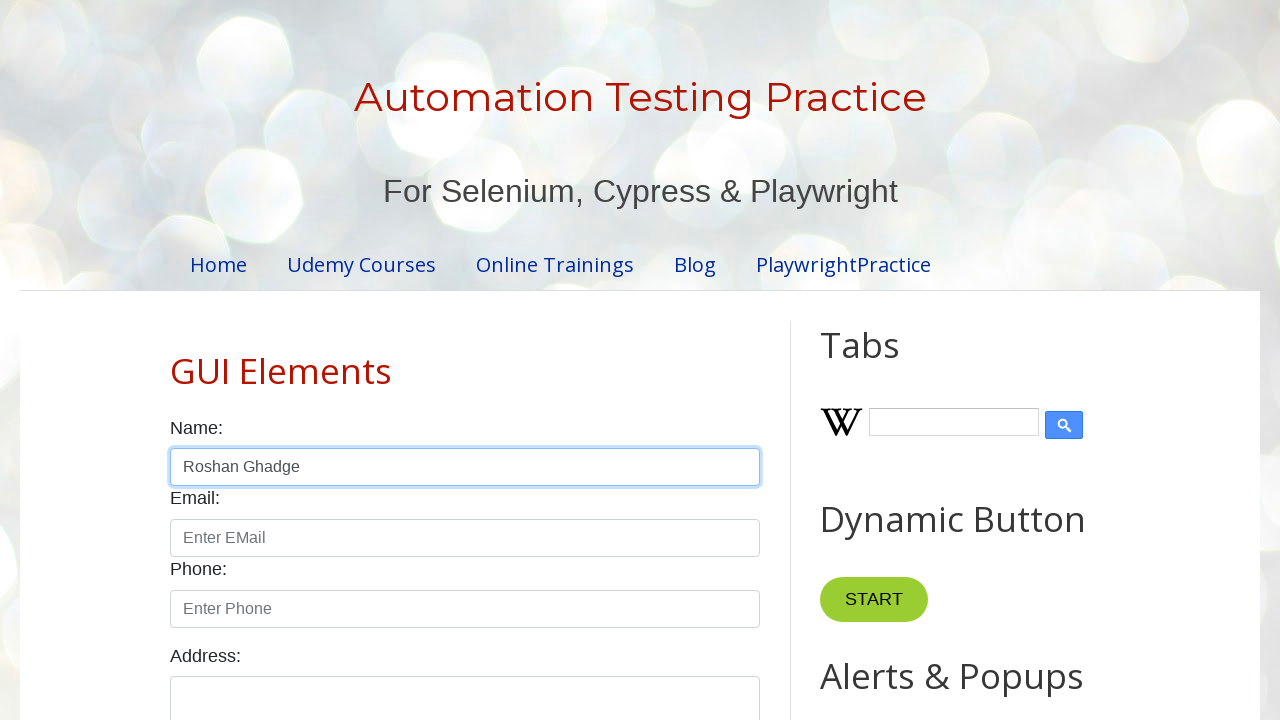

Clicked radio button field2 at (977, 360) on #field2
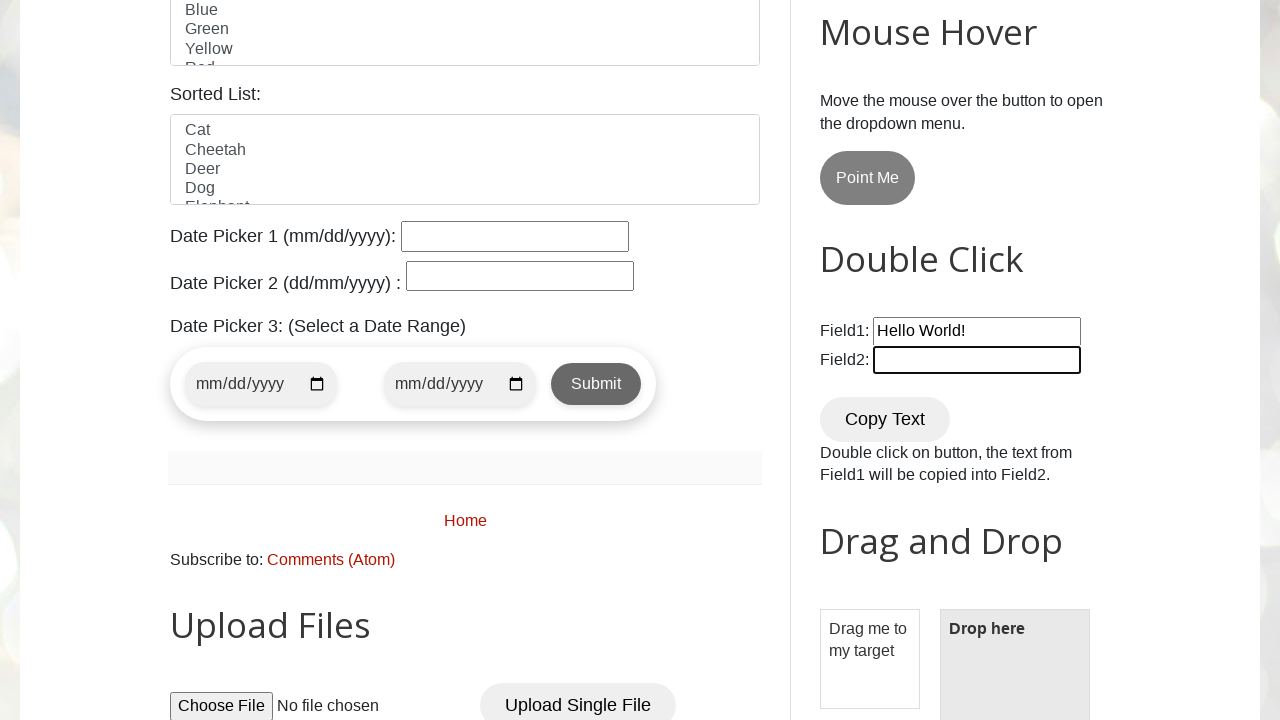

Unchecked male checkbox on #male
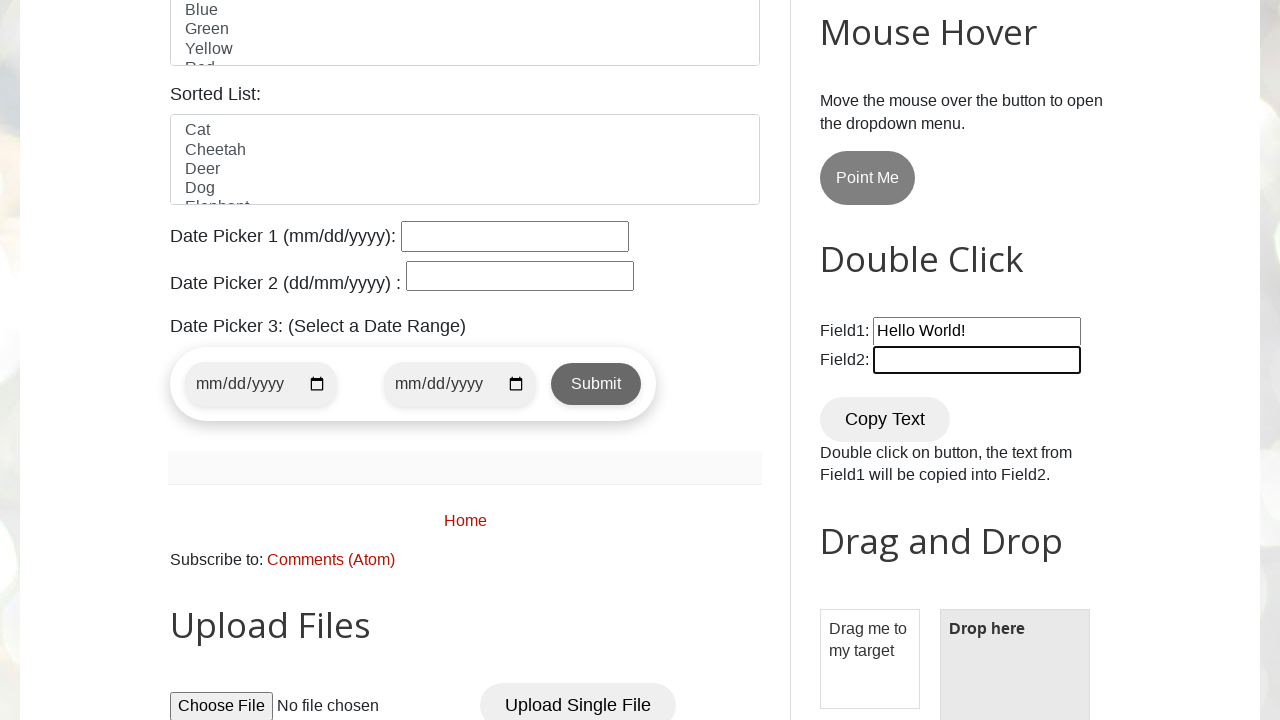

Refreshed the page
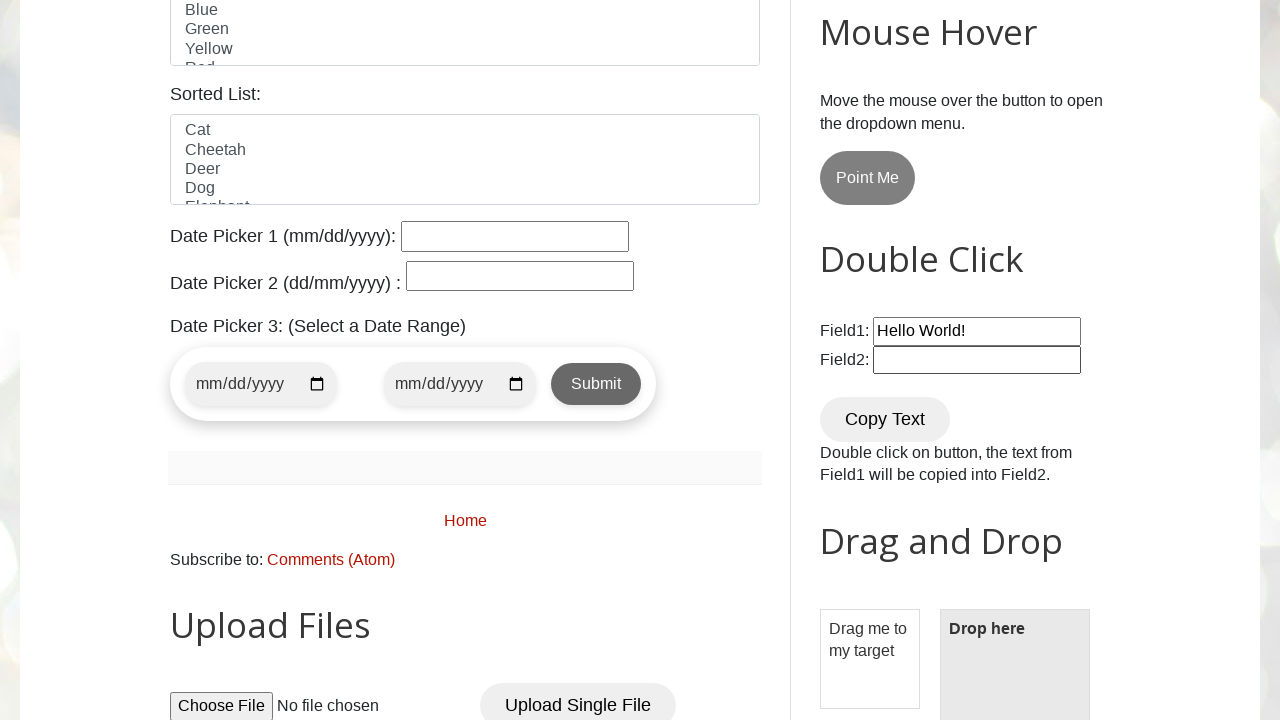

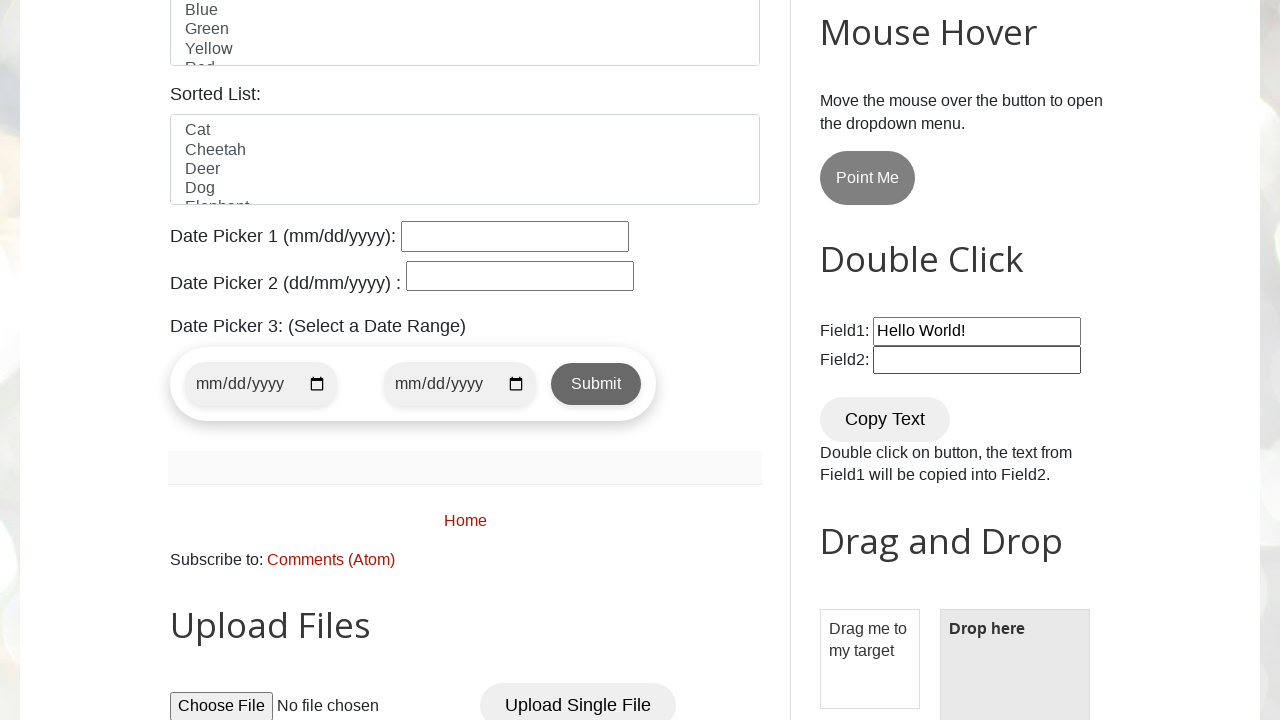